Tests handling of JavaScript confirm dialogs by accepting and dismissing them, verifying the appropriate result messages

Starting URL: https://the-internet.herokuapp.com/javascript_alerts

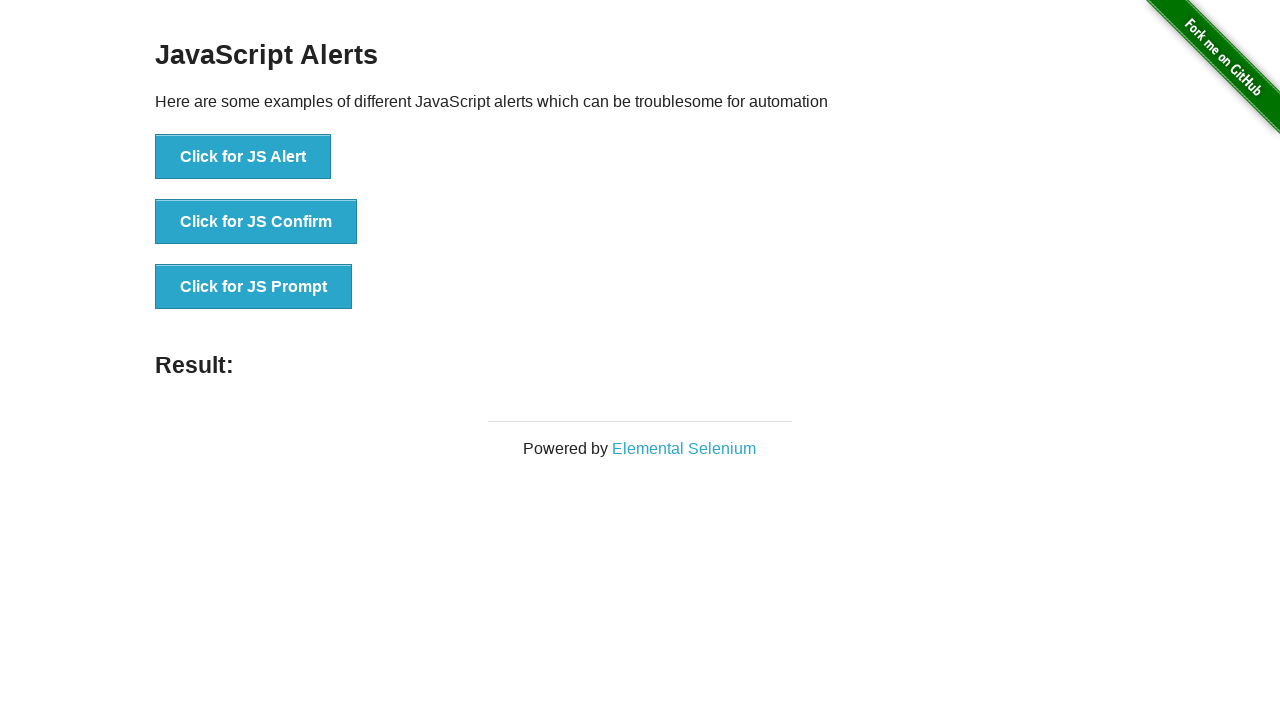

Set up dialog handler to accept confirm dialog
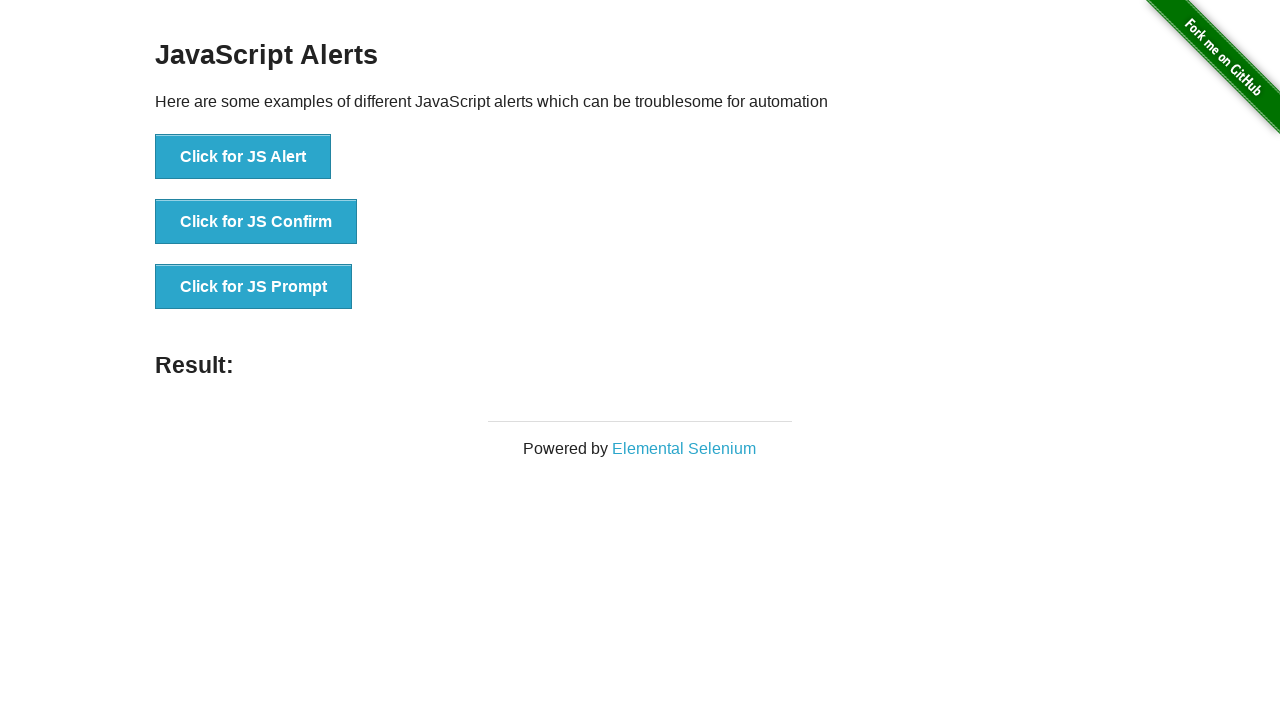

Clicked the JavaScript confirm button at (256, 222) on xpath=//*[@id='content']/div/ul/li[2]/button
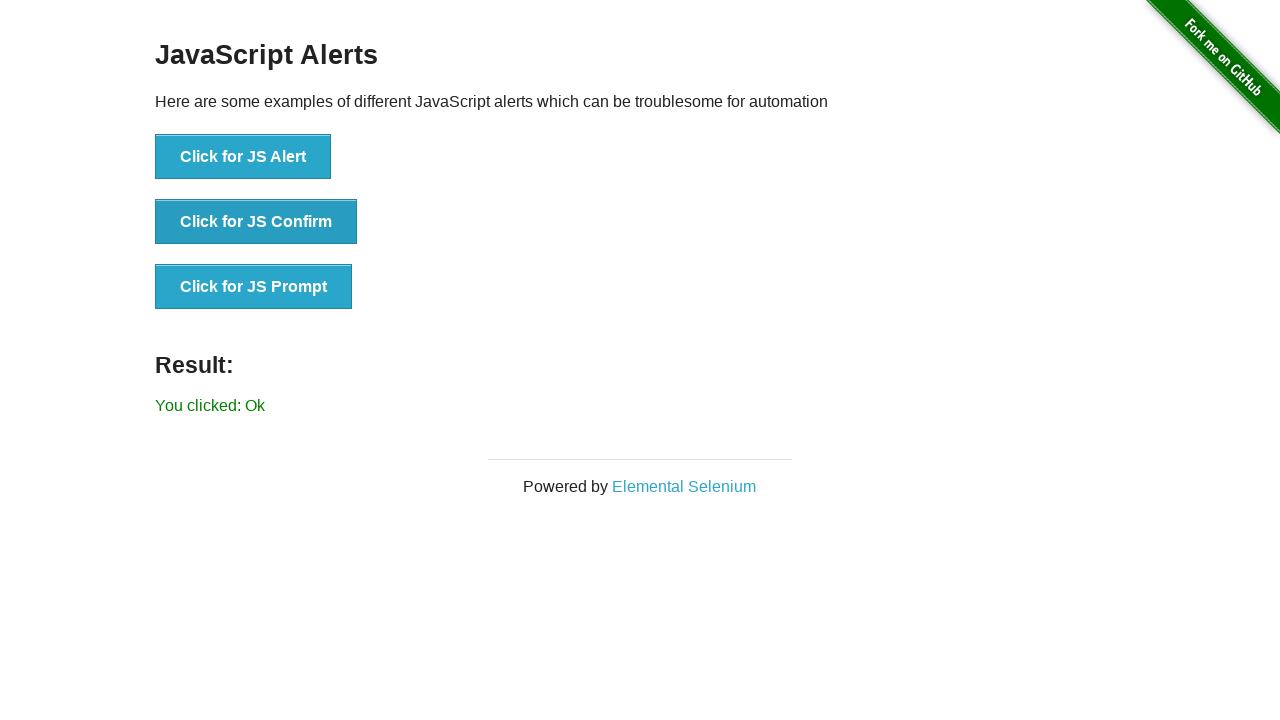

Result message appeared on page
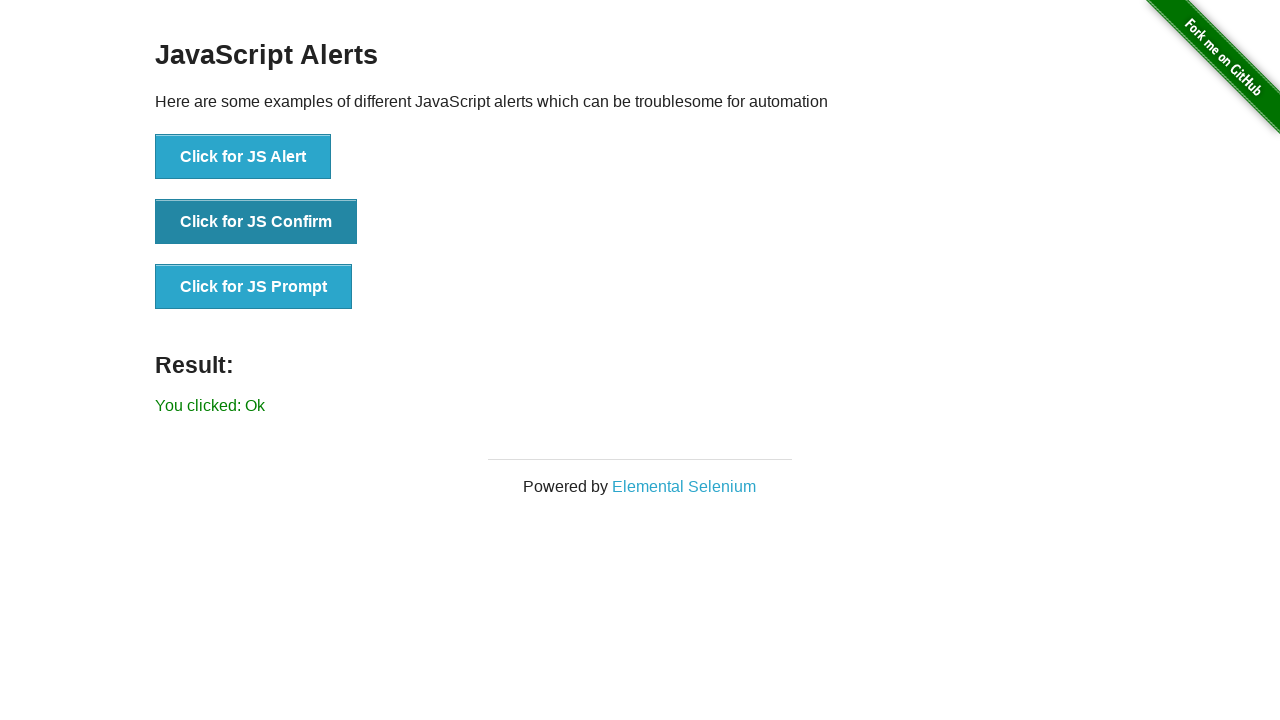

Retrieved result text from page
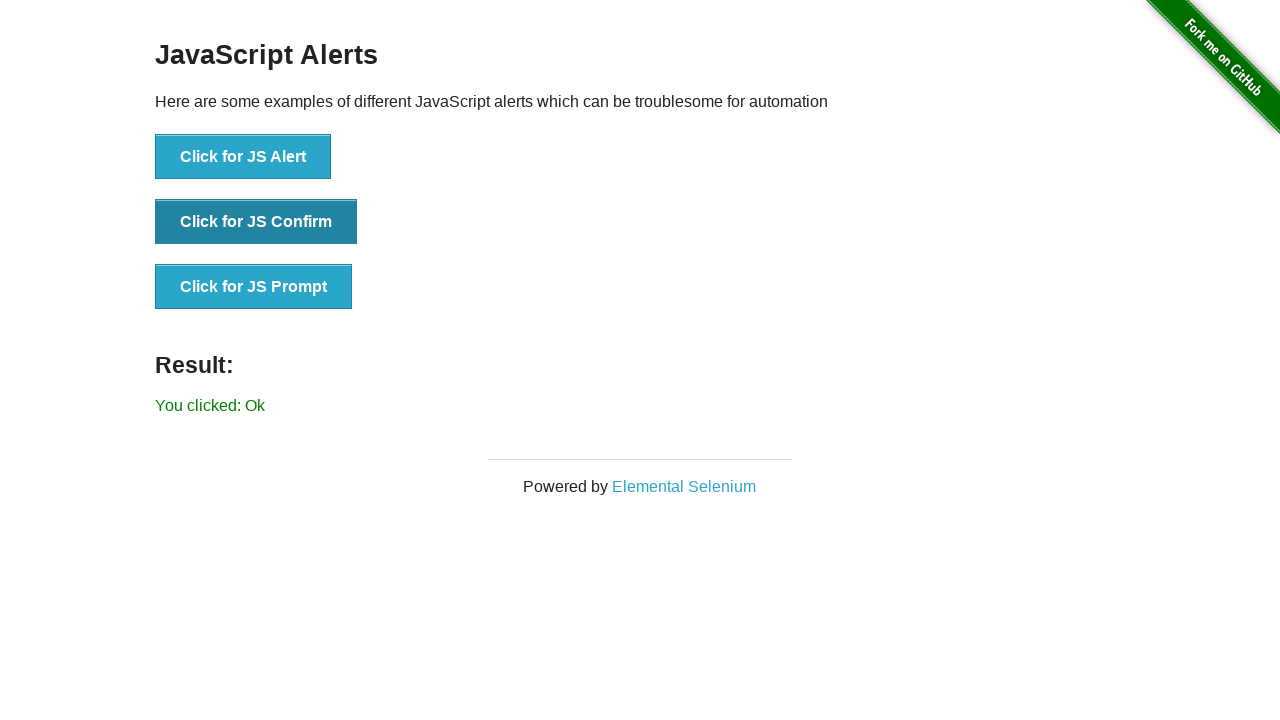

Verified result text is 'You clicked: Ok' after accepting dialog
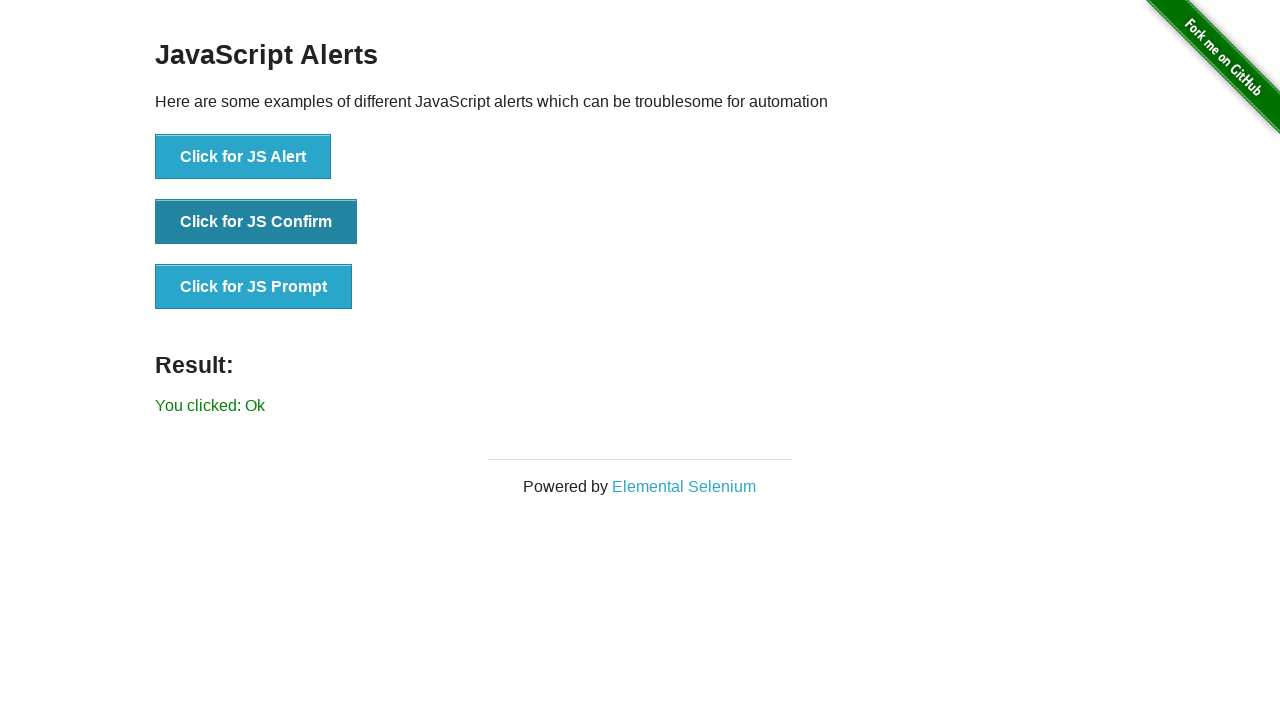

Set up dialog handler to dismiss confirm dialog
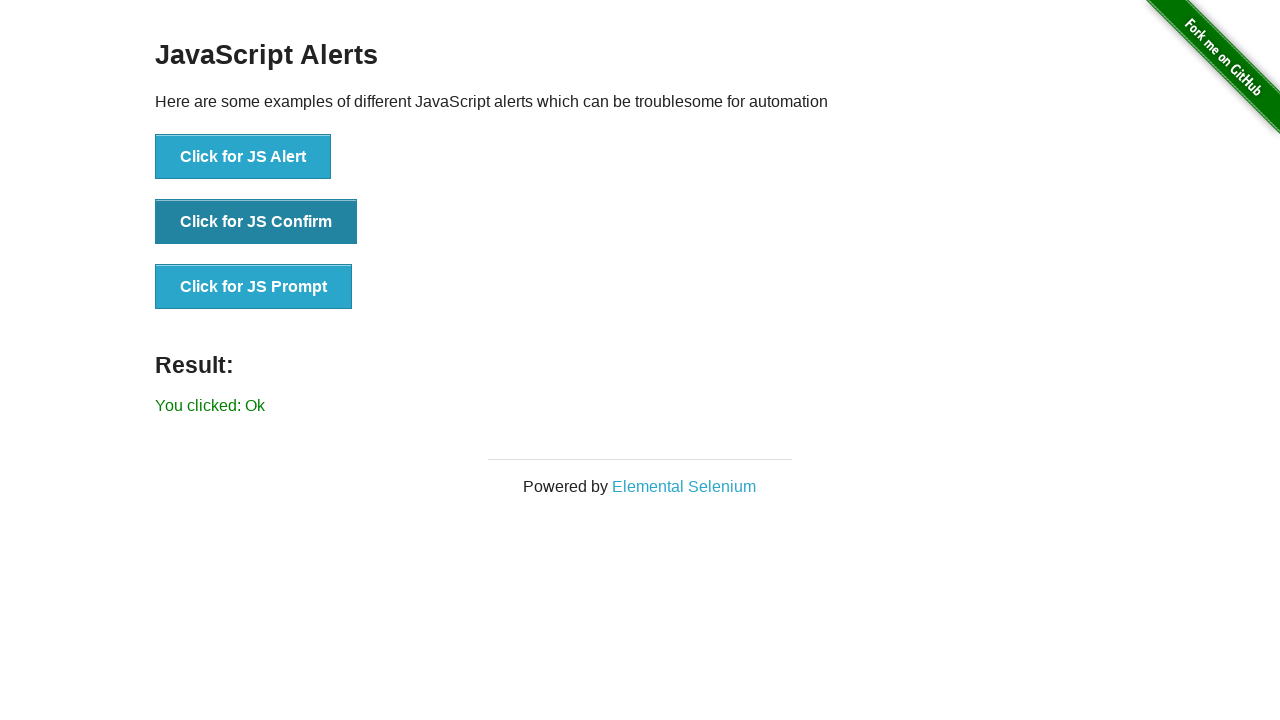

Clicked the JavaScript confirm button again at (256, 222) on xpath=//*[@id='content']/div/ul/li[2]/button
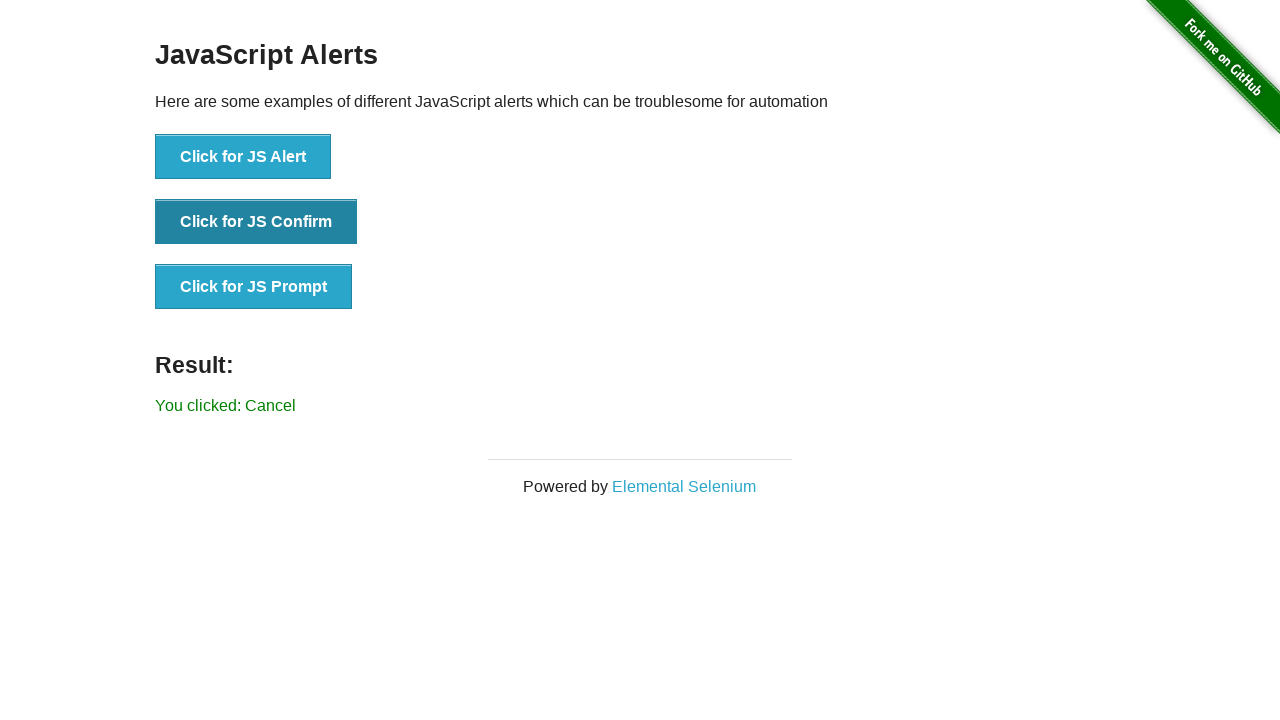

Retrieved result text after dismissing dialog
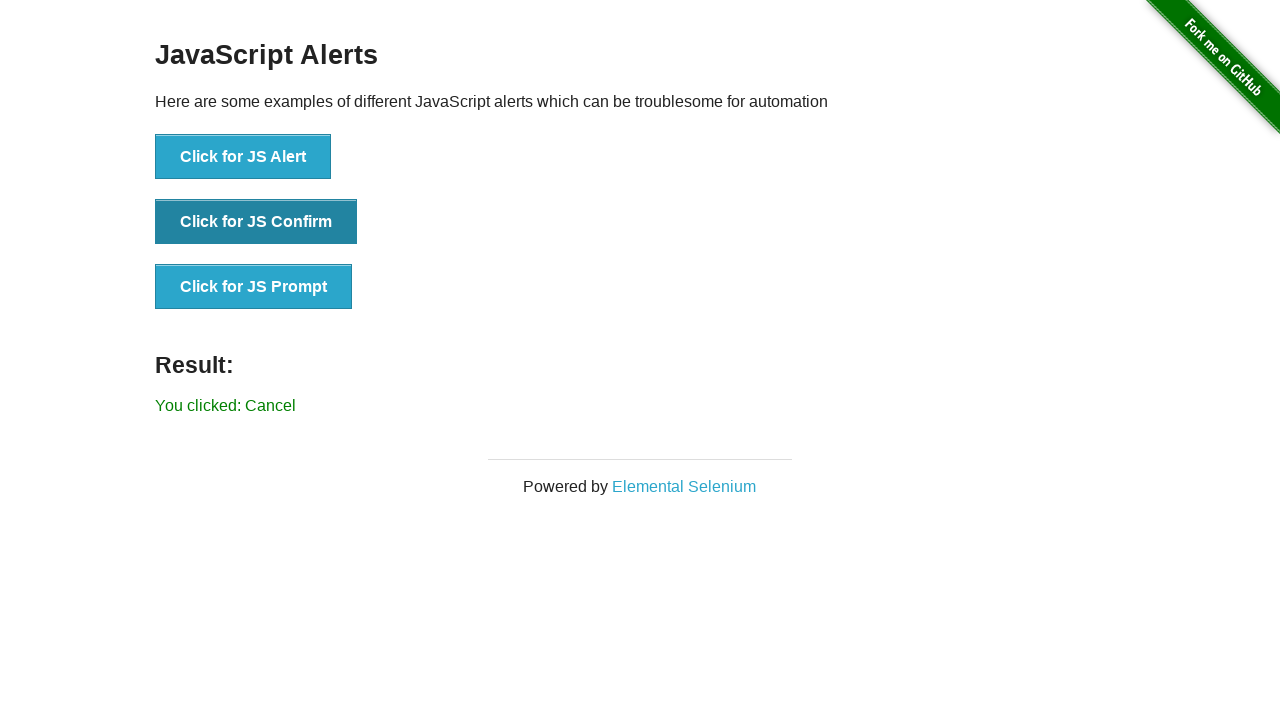

Verified result text is 'You clicked: Cancel' after dismissing dialog
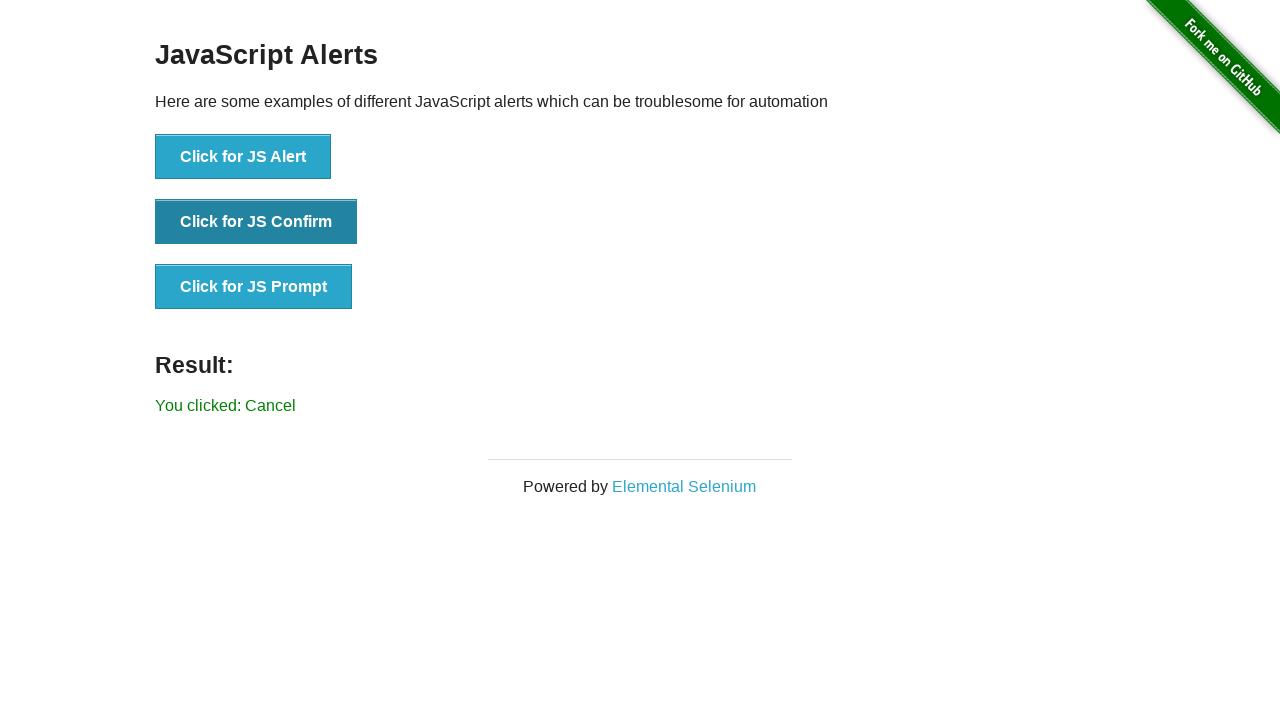

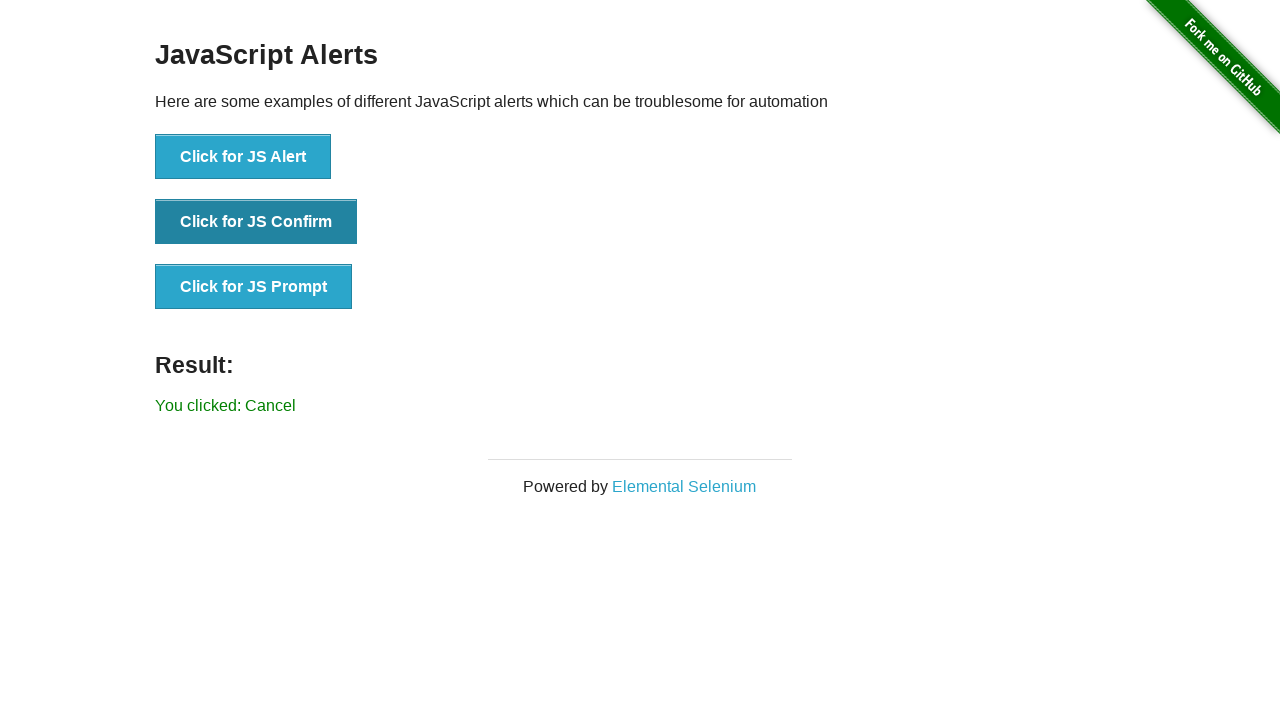